Tests drag and drop functionality of a freely movable element by dragging it to multiple positions and verifying the position changes.

Starting URL: https://demoqa.com/dragabble

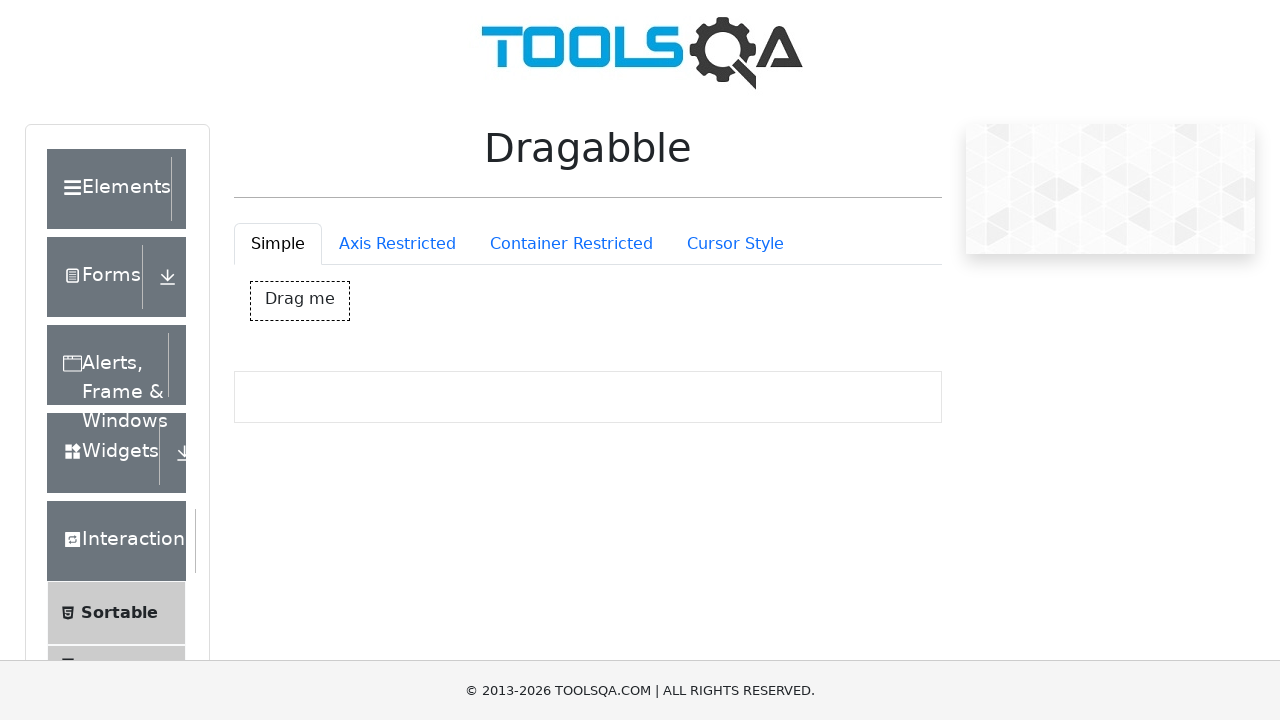

Navigated to DragabDrop demo page
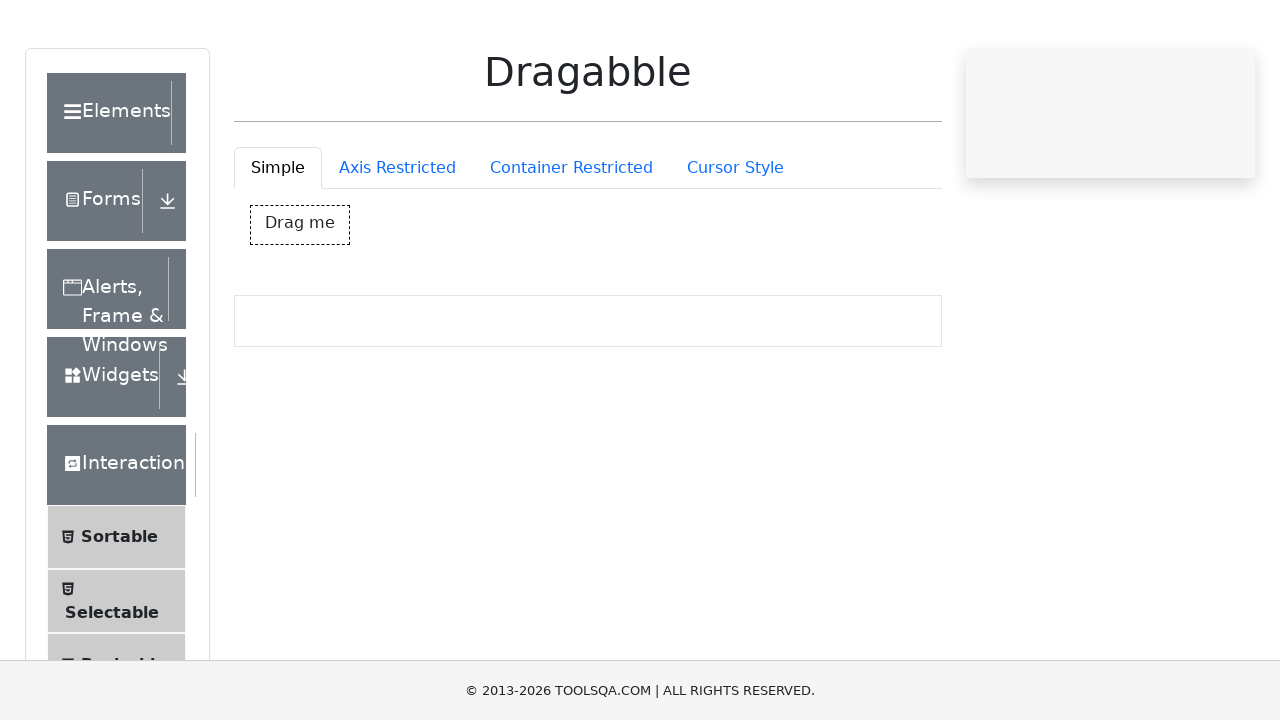

Clicked on Simple tab at (278, 244) on #draggableExample-tab-simple
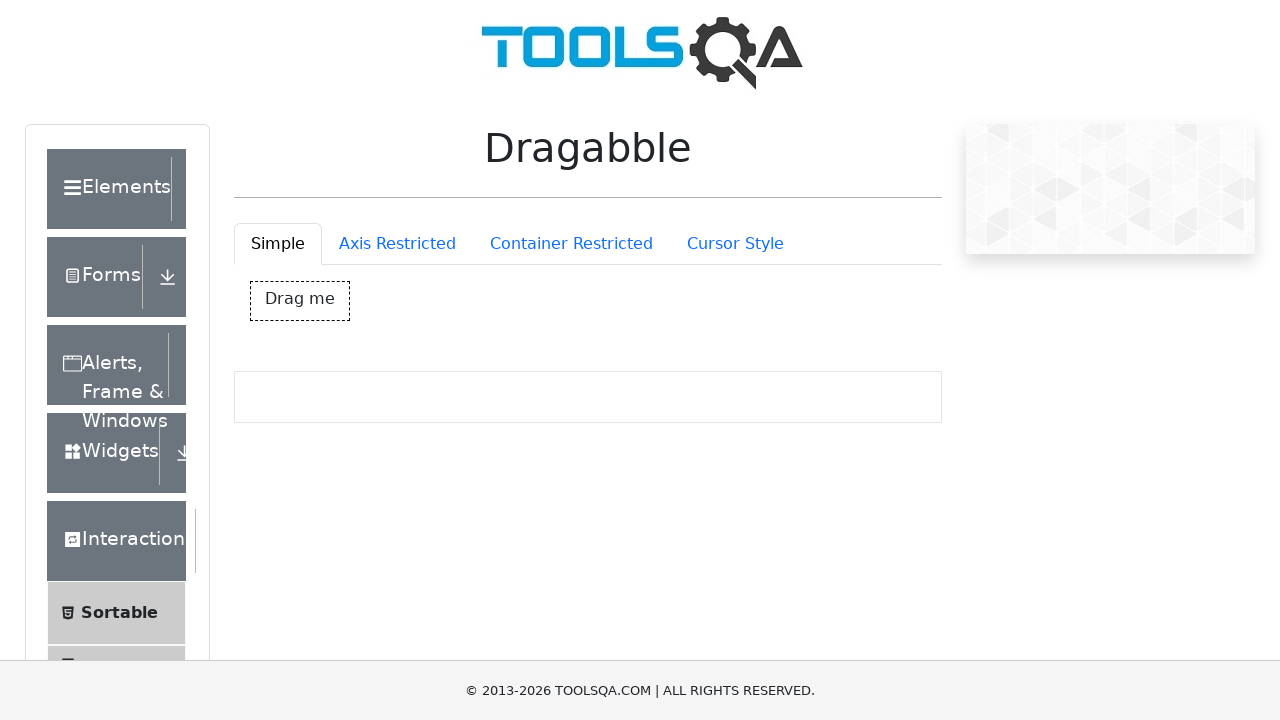

Draggable element loaded and visible
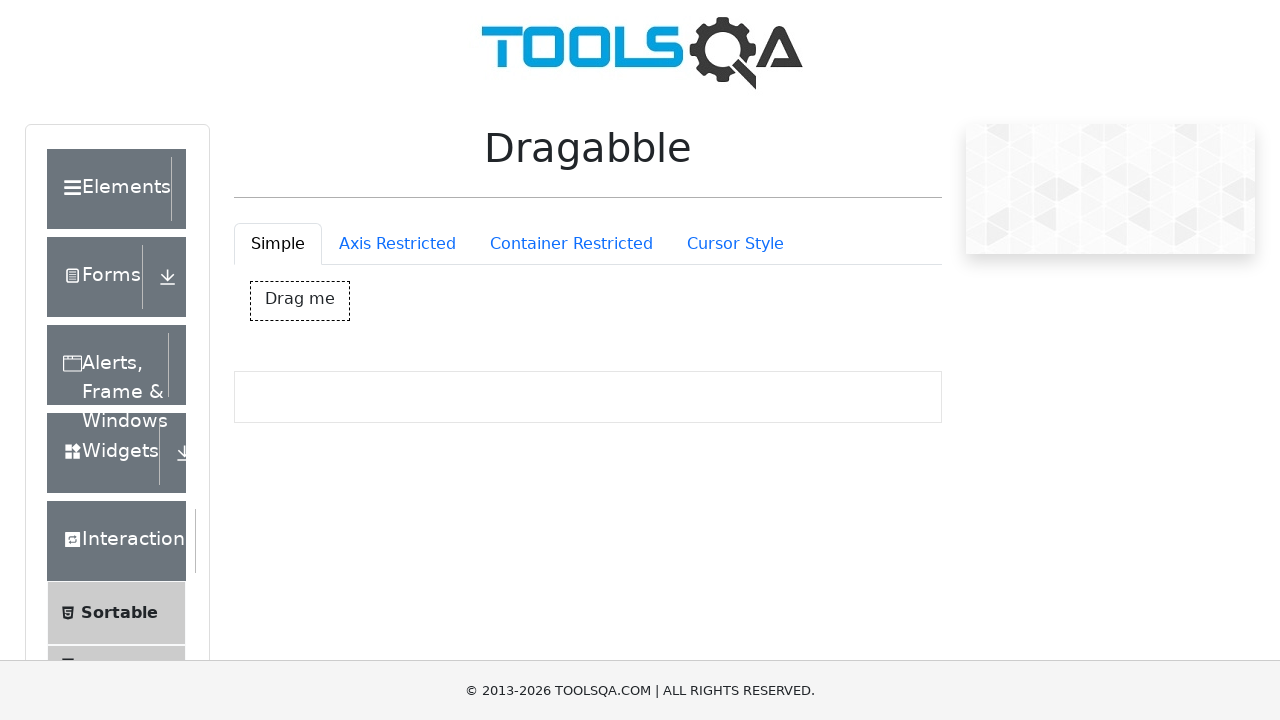

Located draggable box element
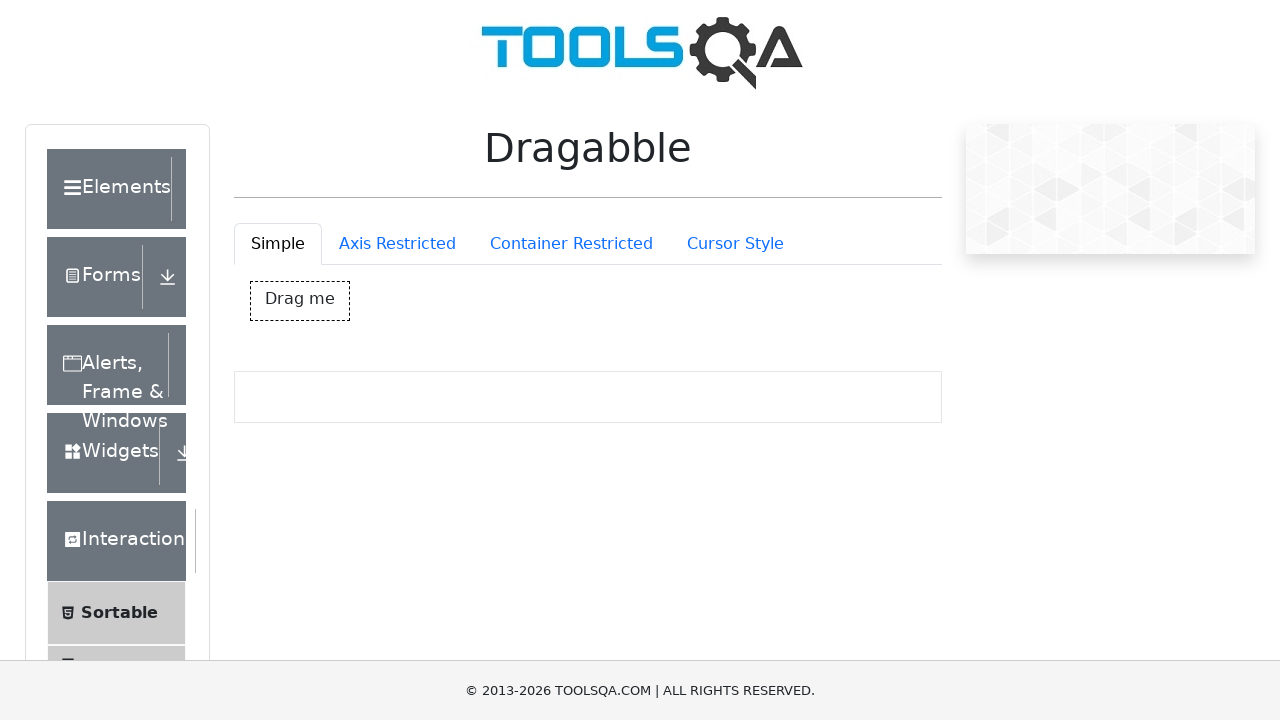

Dragged element to position (10, 14) at (261, 296)
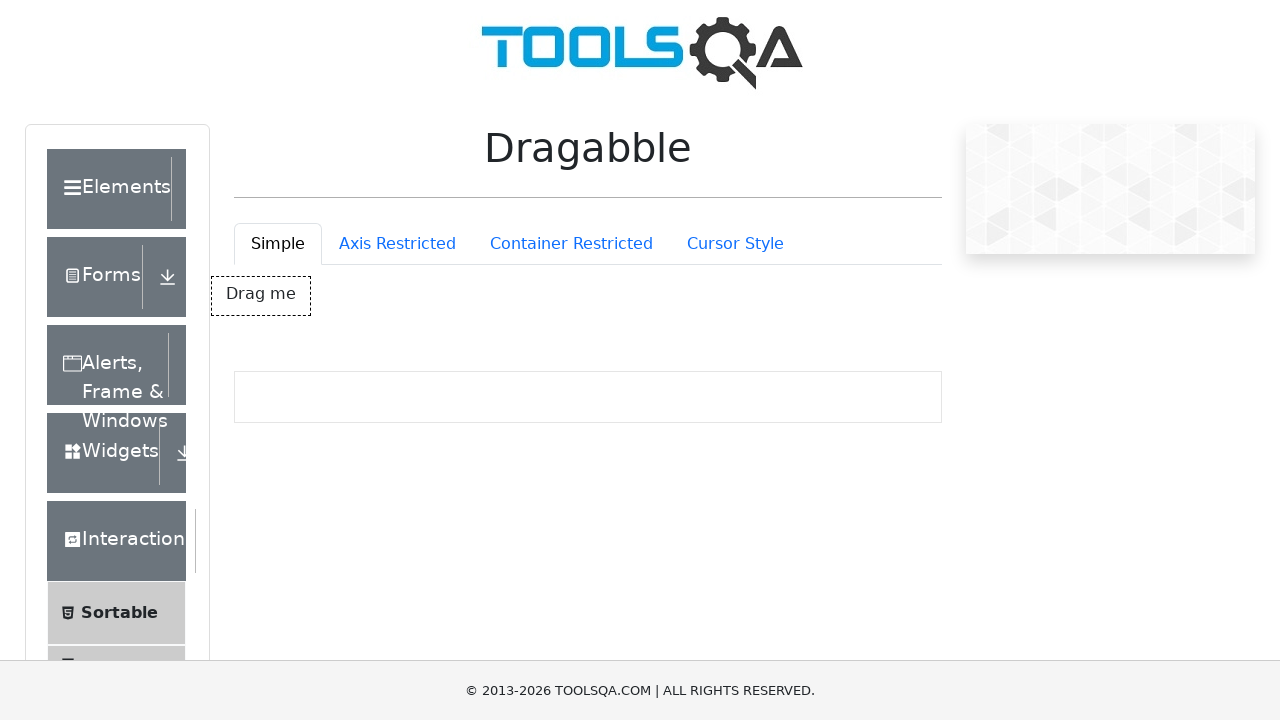

Dragged element to position (111, 123) at (323, 400)
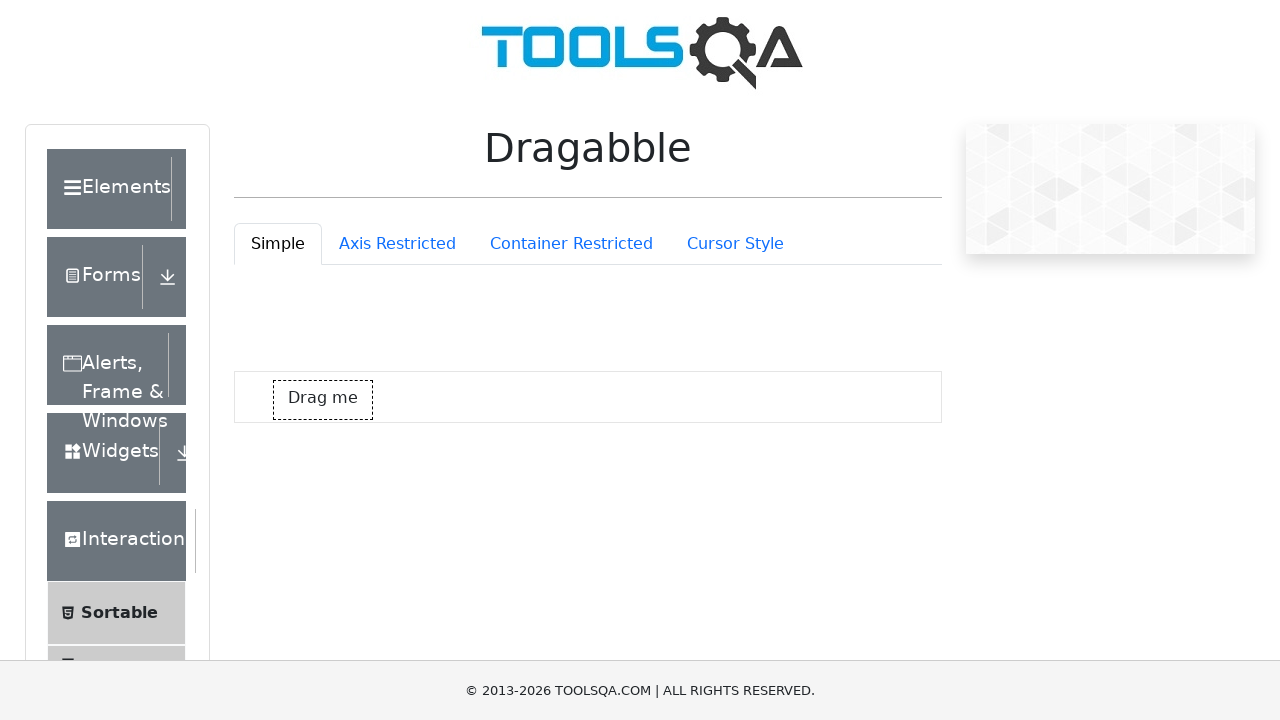

Dragged element back to position (-90, -32) at (184, 349)
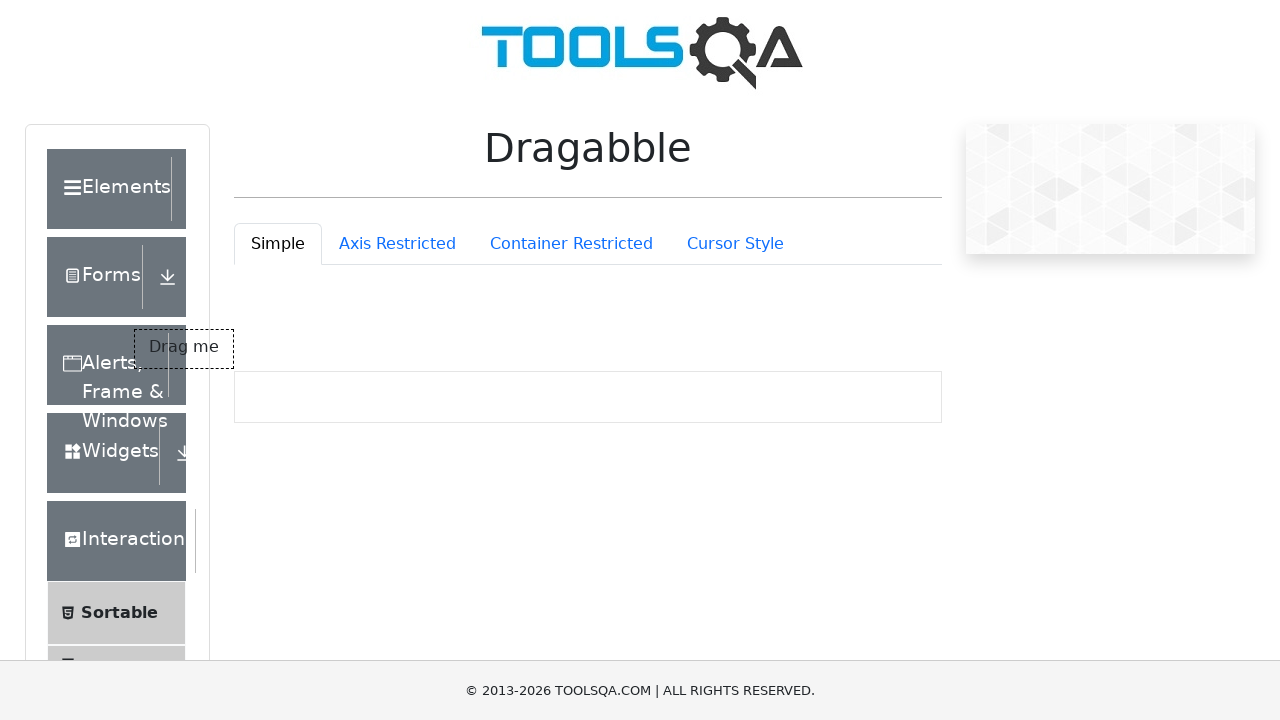

Dragged element to position (100, 200) at (235, 530)
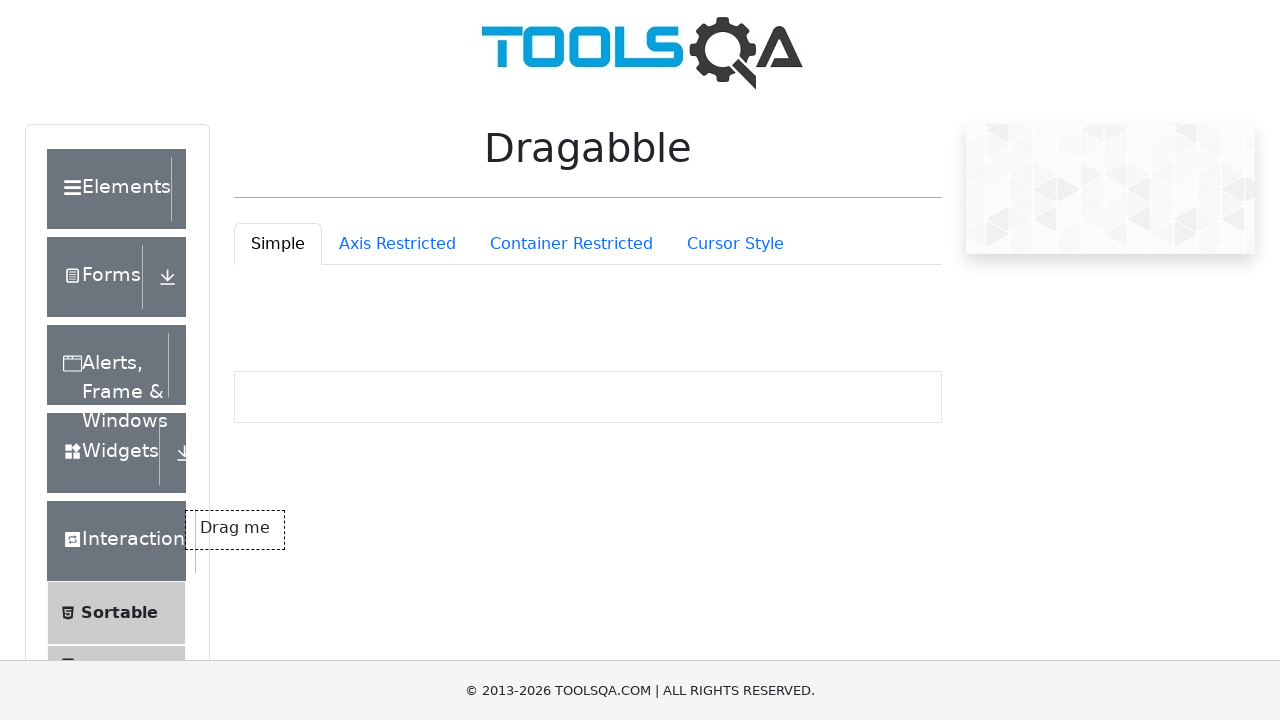

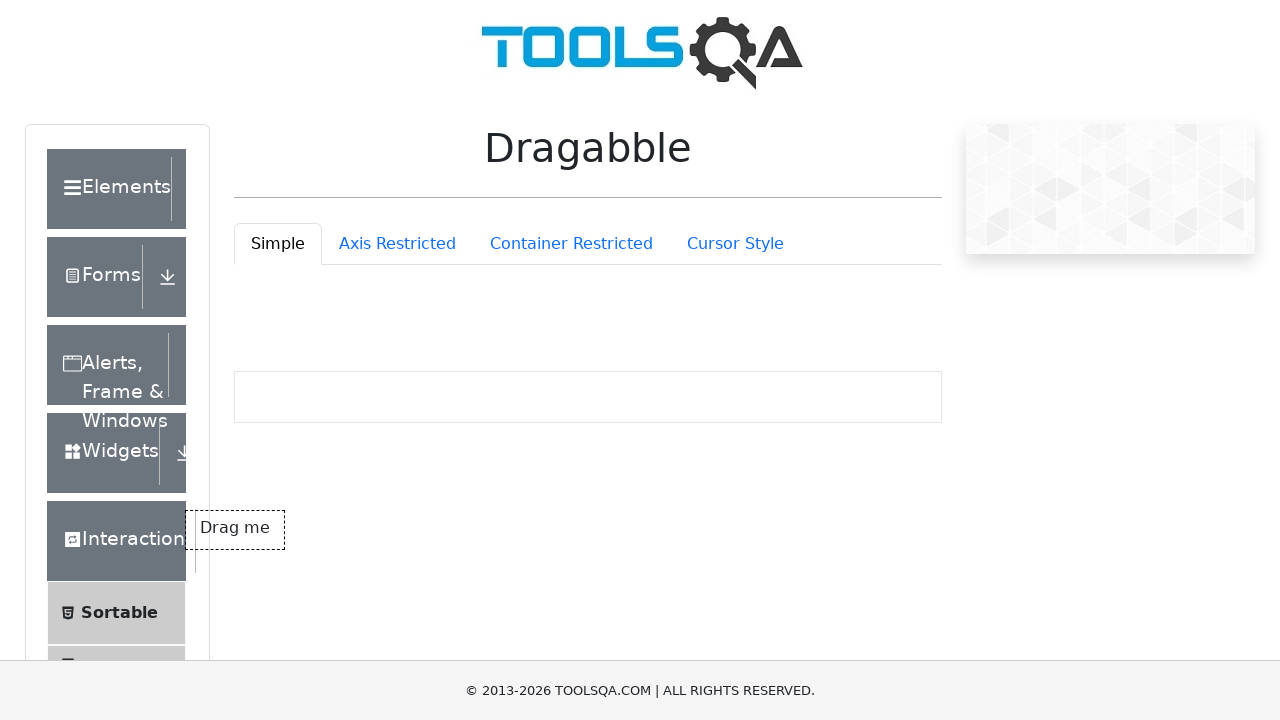